Tests a text box form submission by filling in user name, email, current address, and permanent address fields, then verifies the output displays the submitted information correctly.

Starting URL: https://demoqa.com/text-box

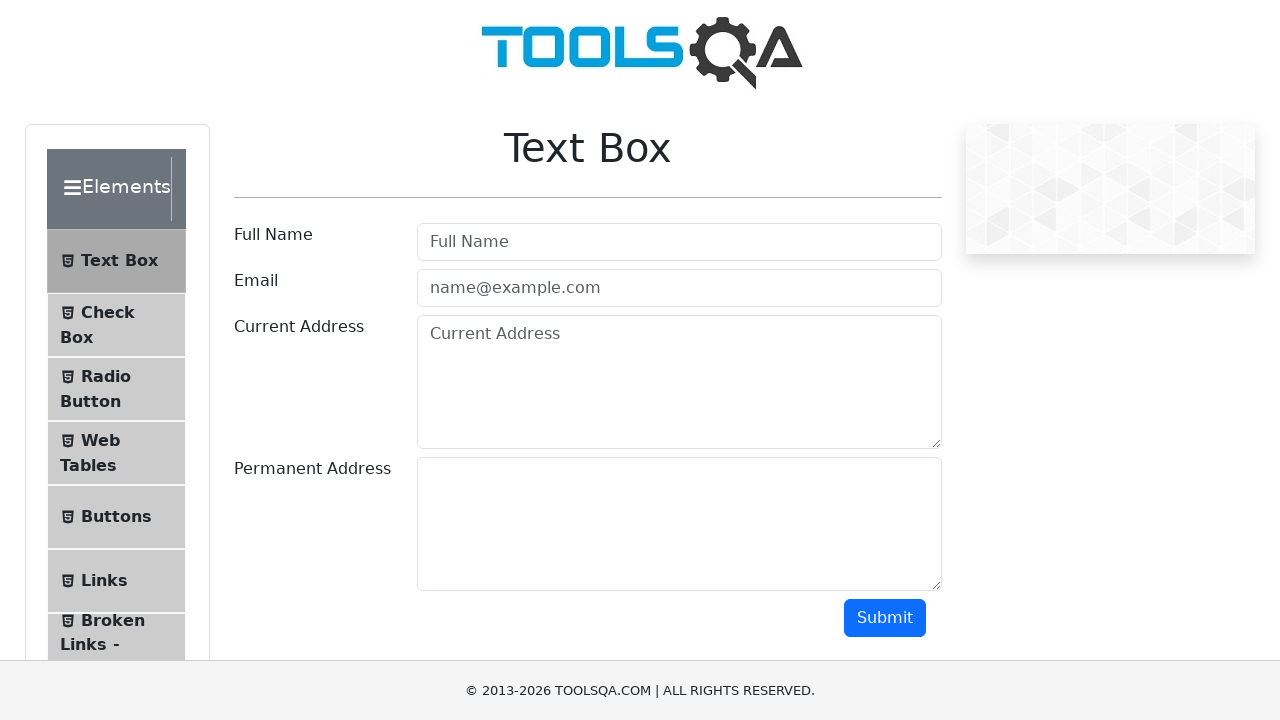

Removed overlay, popup, and ad elements from page
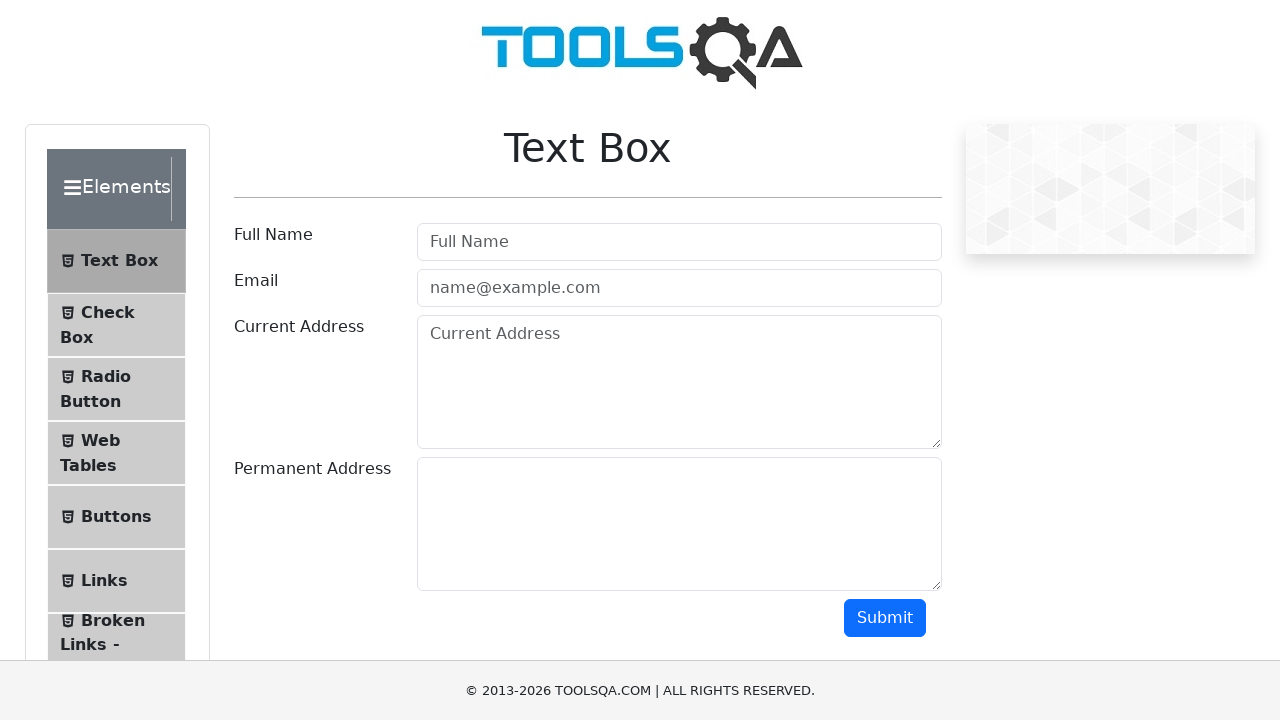

Filled userName field with 'Renda Arya Santana' on #userName
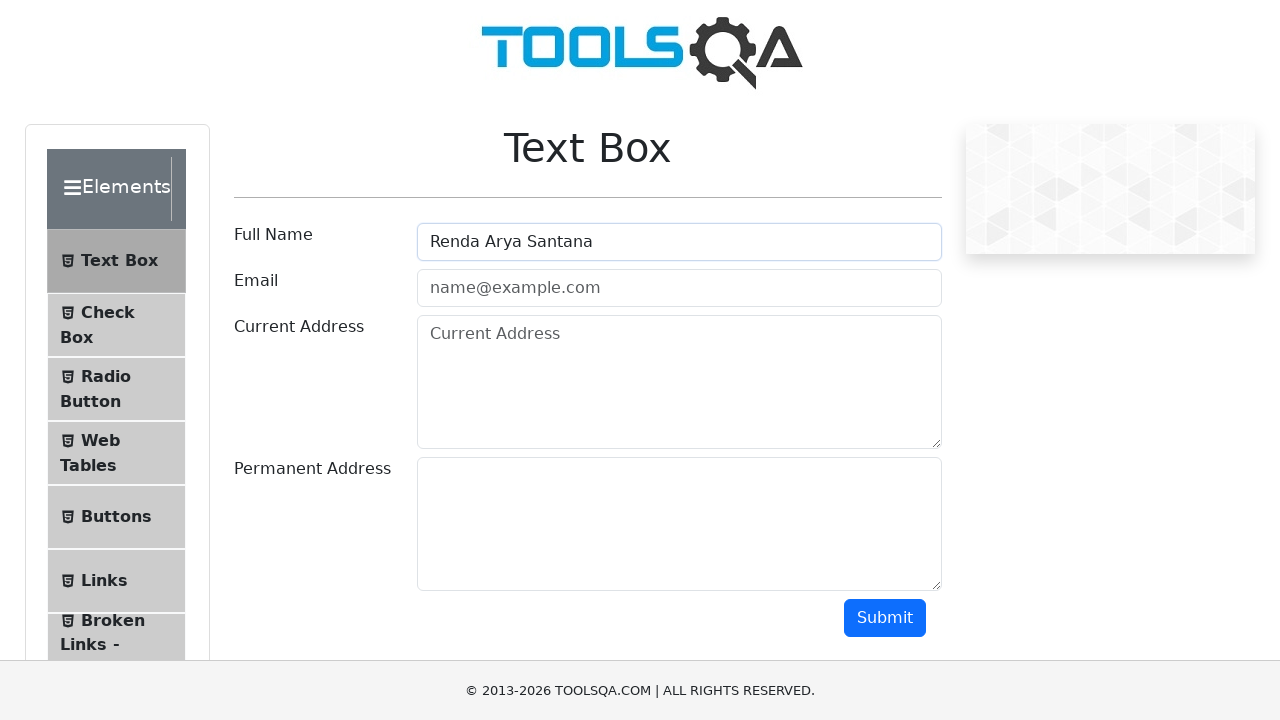

Filled userEmail field with 'rendasantana@gmail.com' on #userEmail
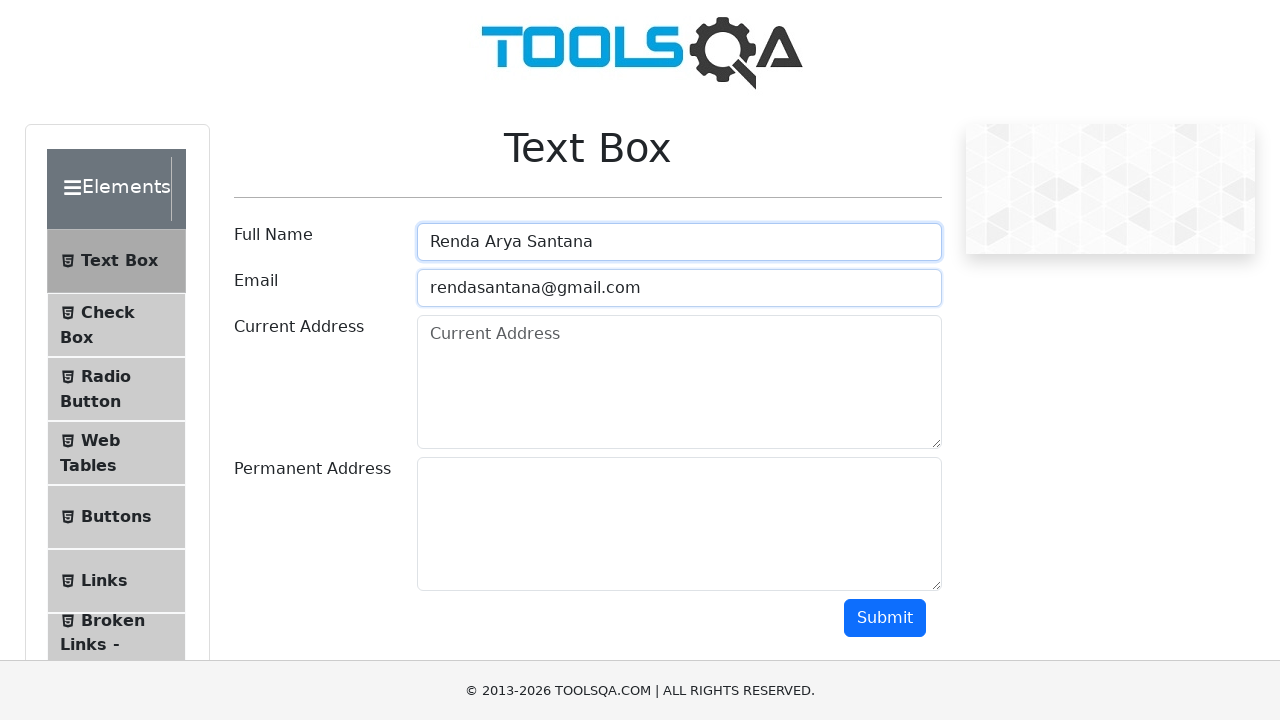

Filled currentAddress field with 'Jl. Kauman No.1' on #currentAddress
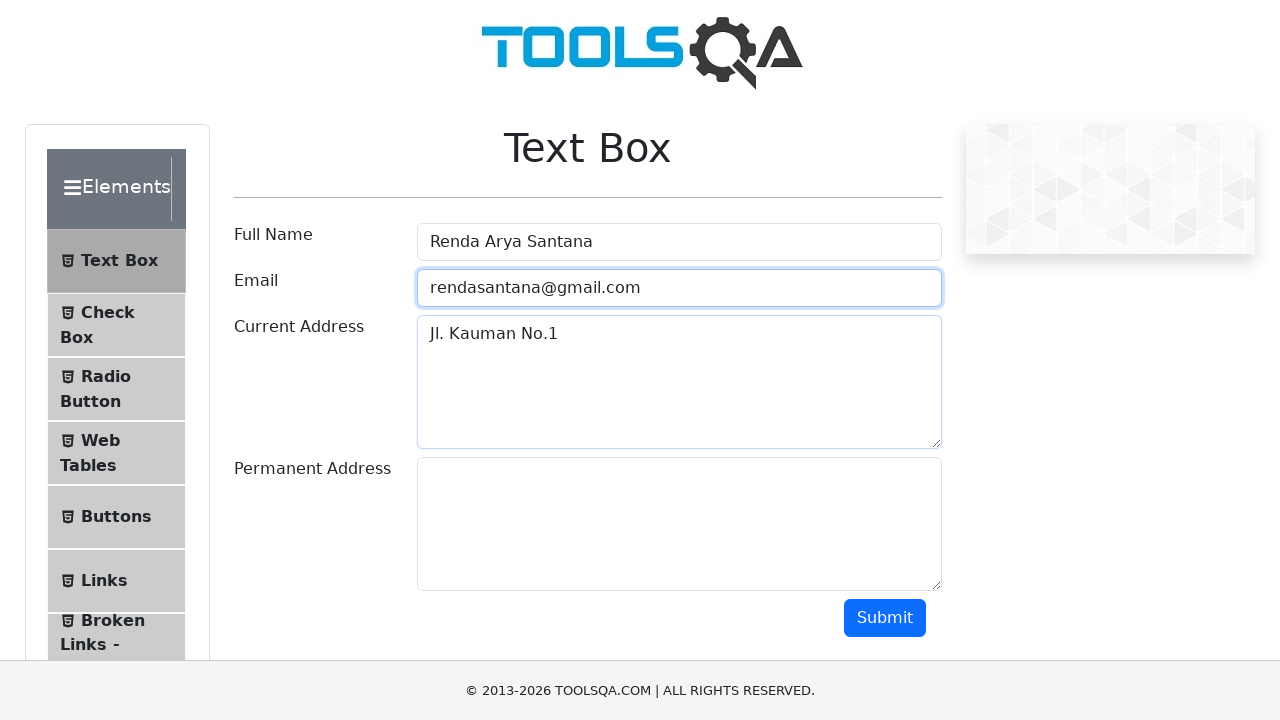

Filled permanentAddress field with 'Malang, Jawa Timur' on #permanentAddress
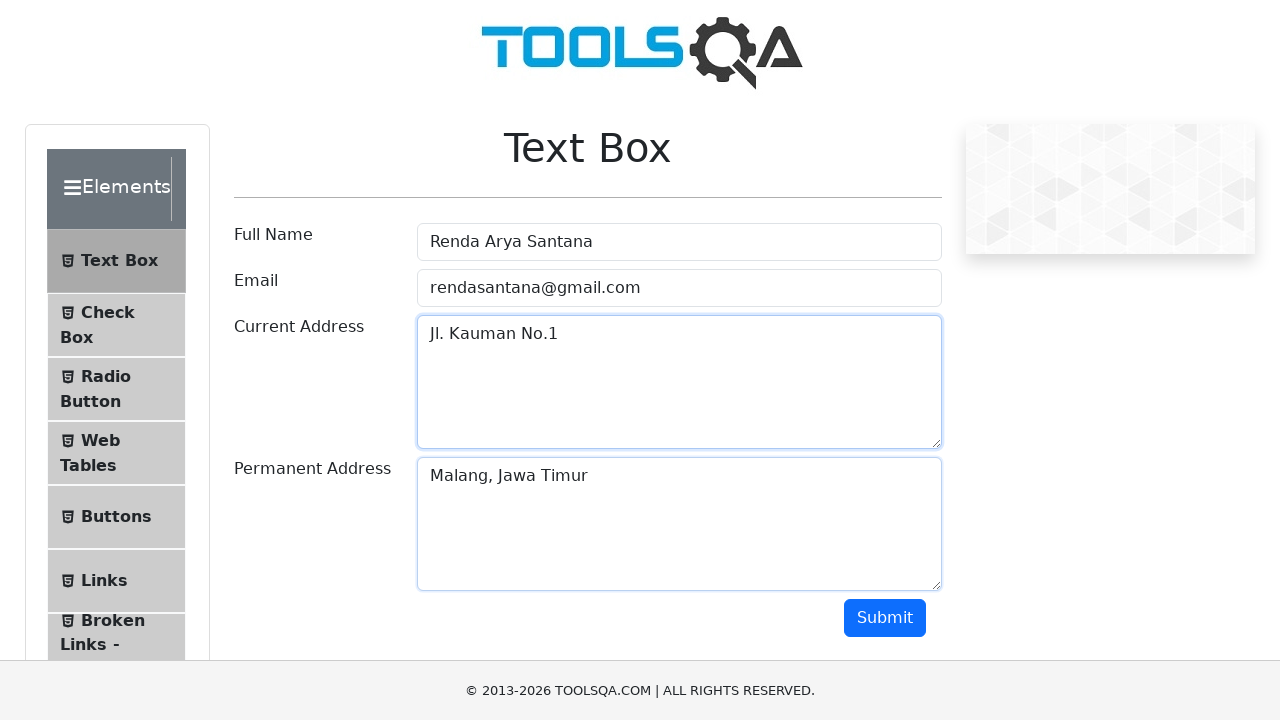

Clicked submit button to submit the form at (885, 618) on #submit
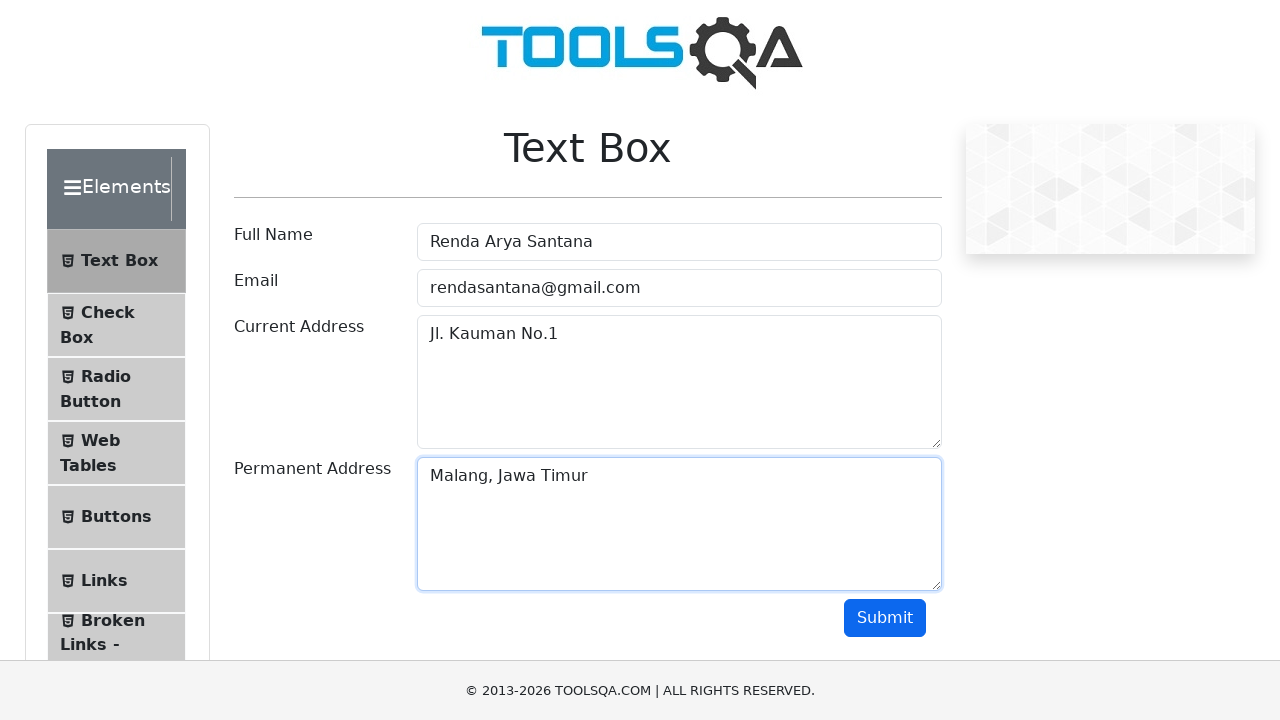

Output section became visible after form submission
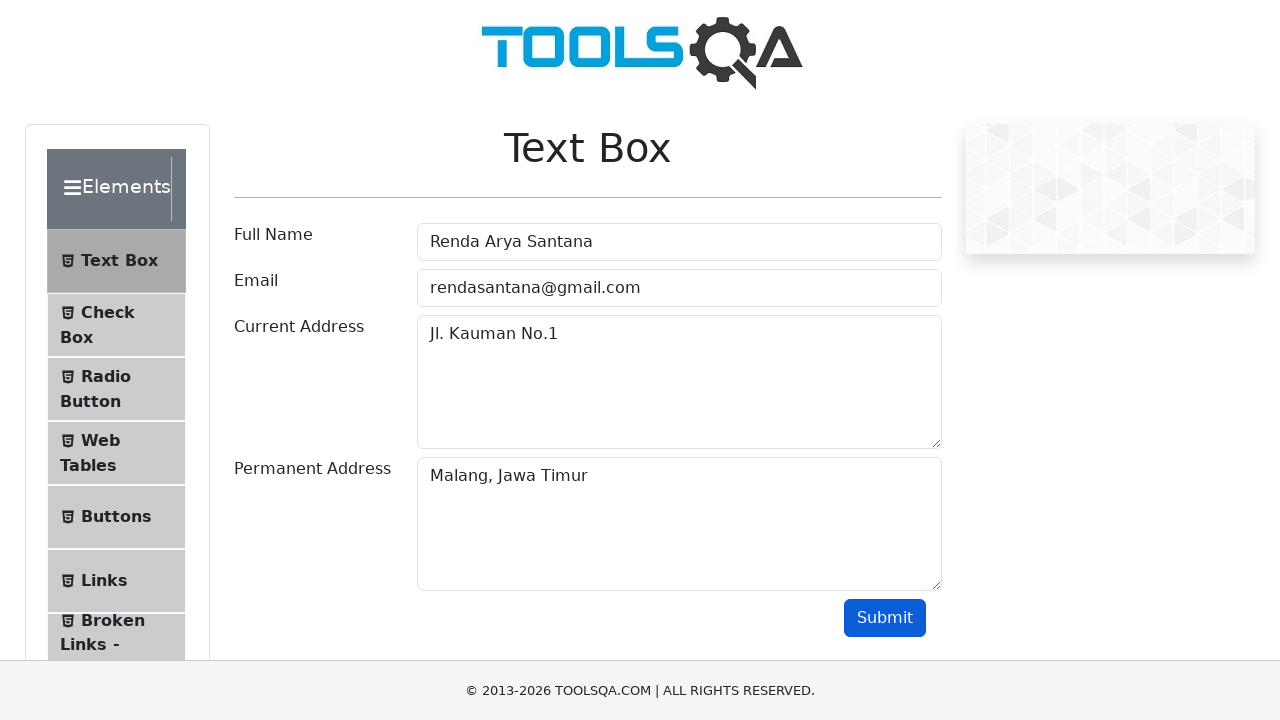

Verified name output field is visible
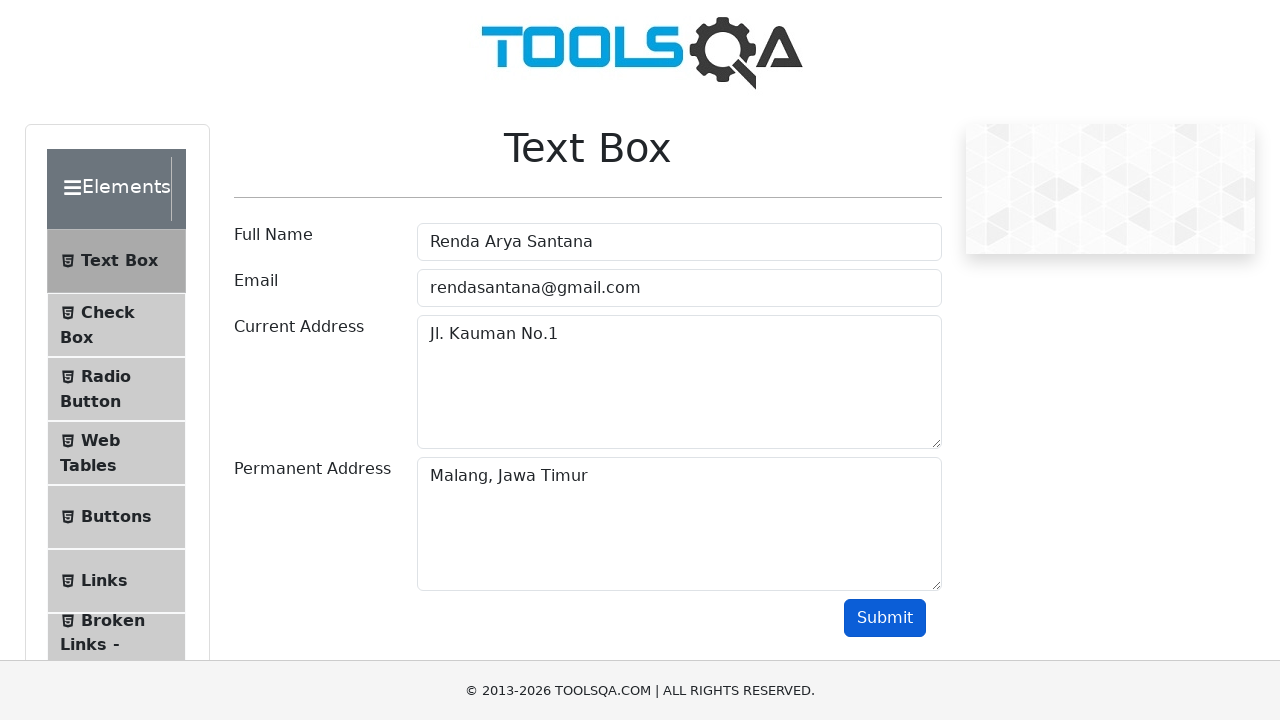

Verified email output field is visible
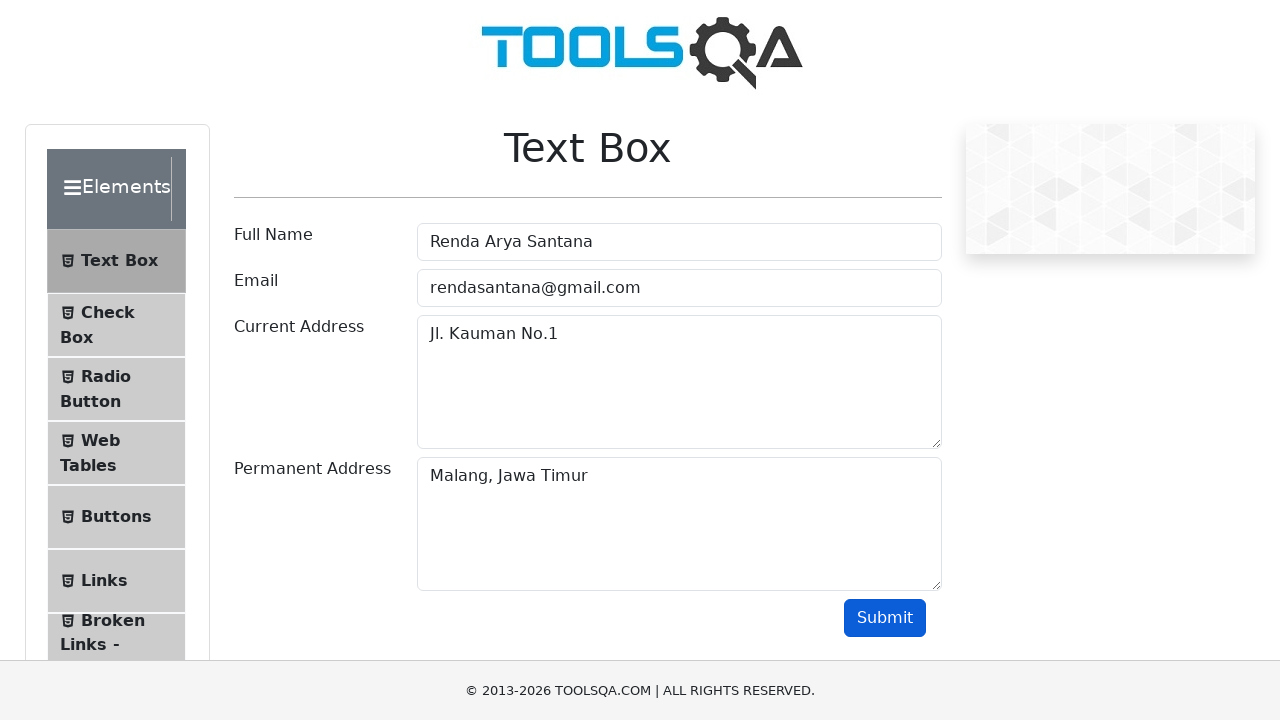

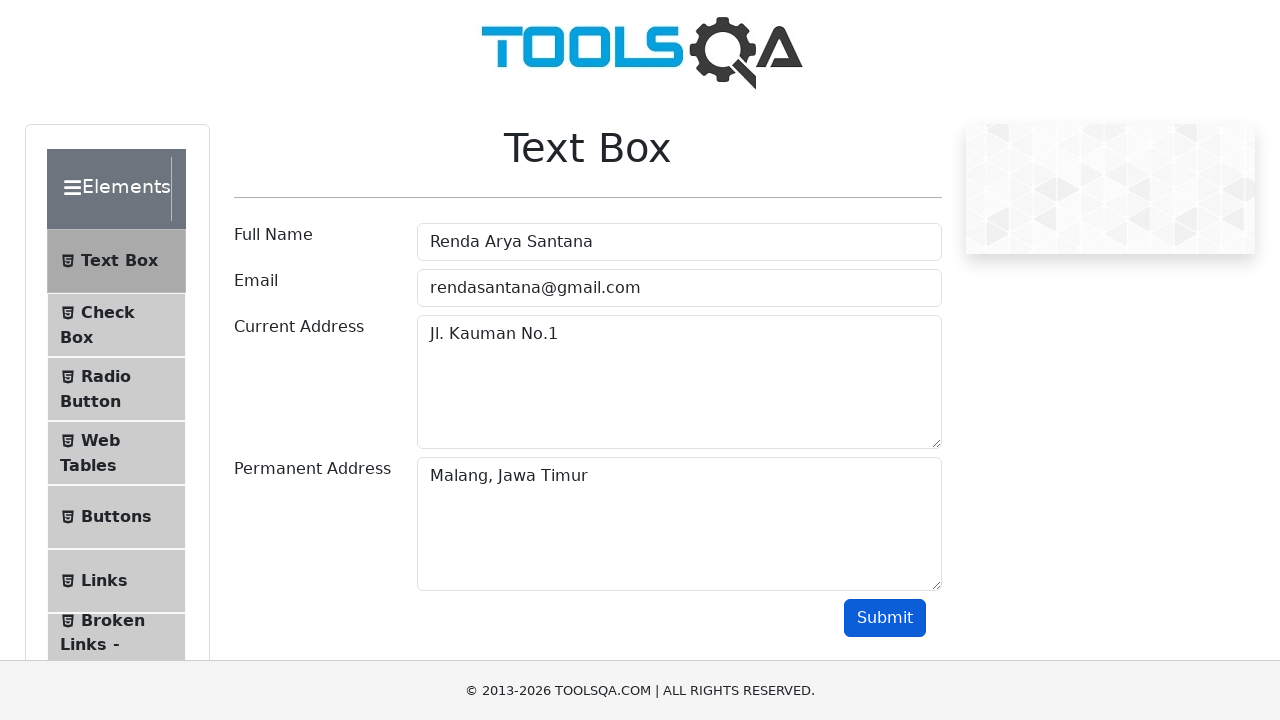